Navigates to TutorialsPoint homepage and scrolls down to the "About Us" link at the bottom of the page

Starting URL: https://www.tutorialspoint.com/index.htm

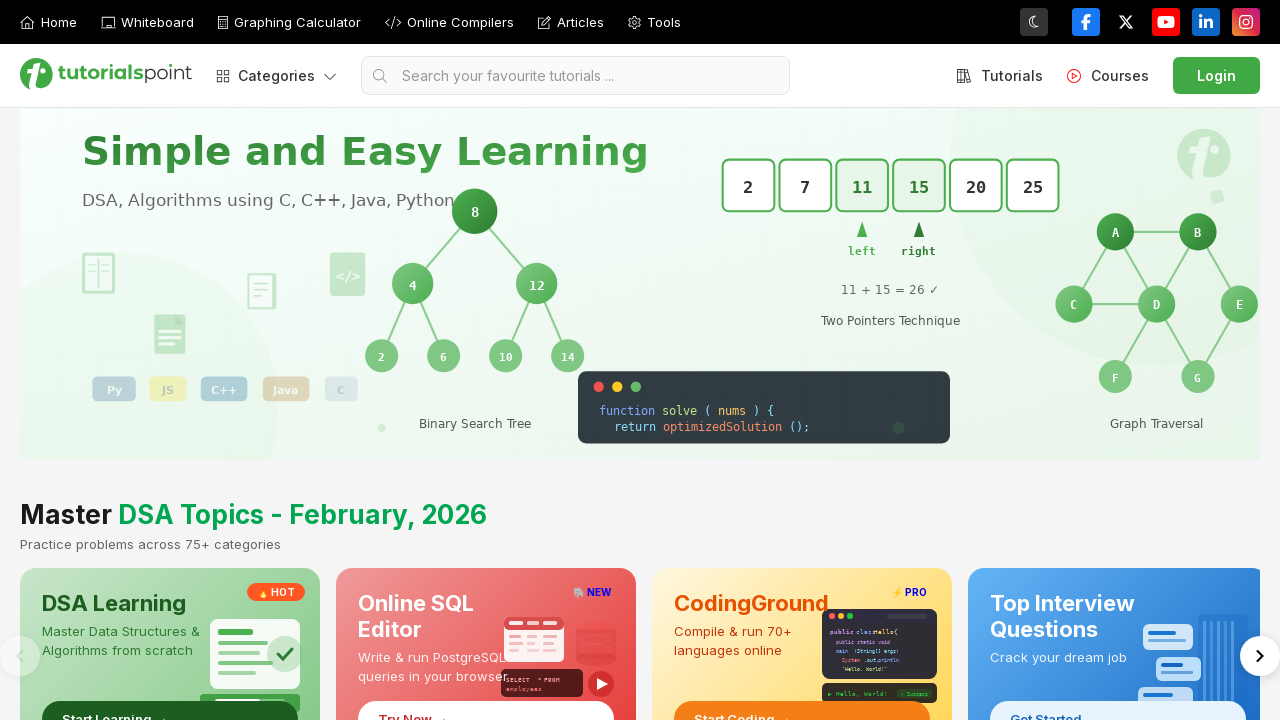

Navigated to TutorialsPoint homepage
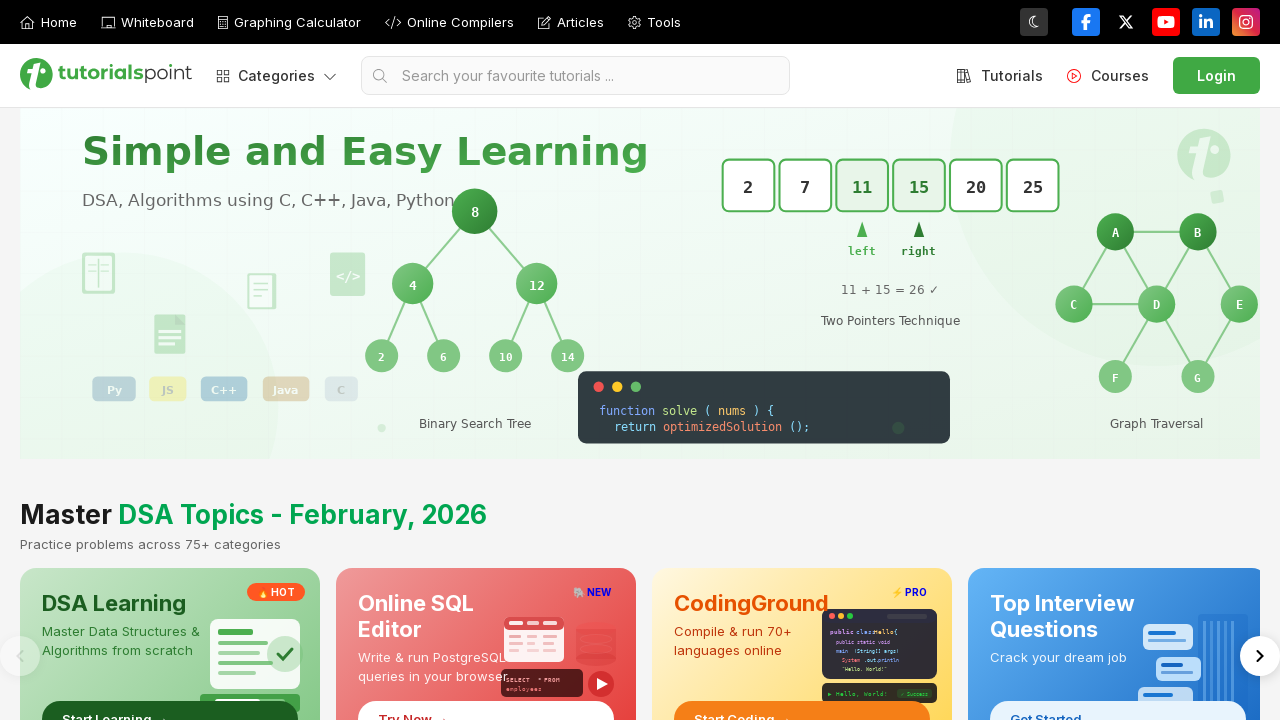

Located the 'ABOUT US' link element
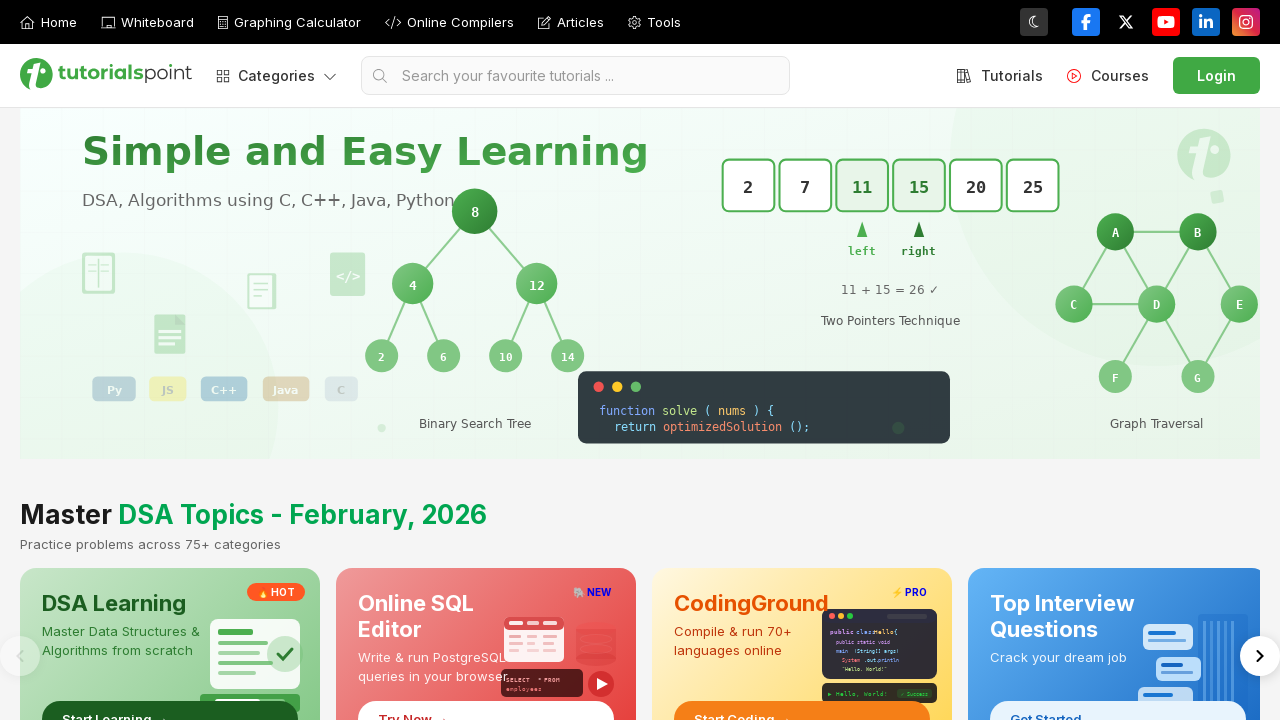

Scrolled down to the 'ABOUT US' link at the bottom of the page
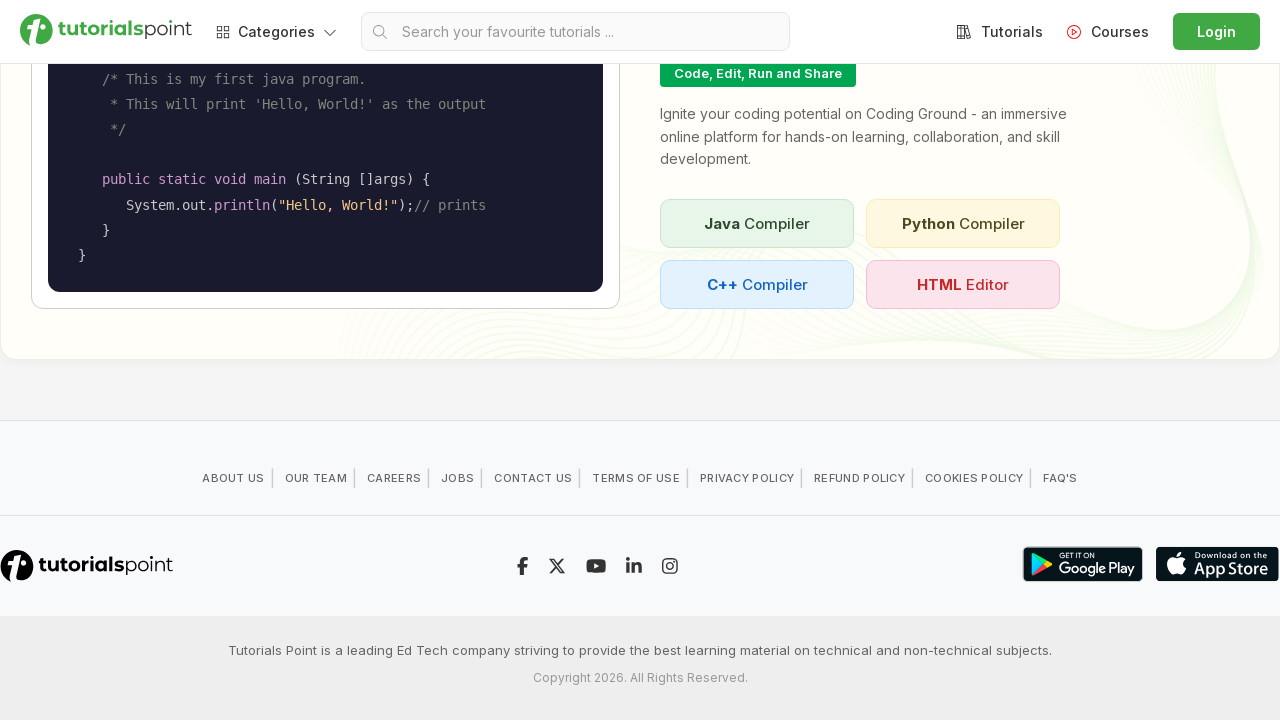

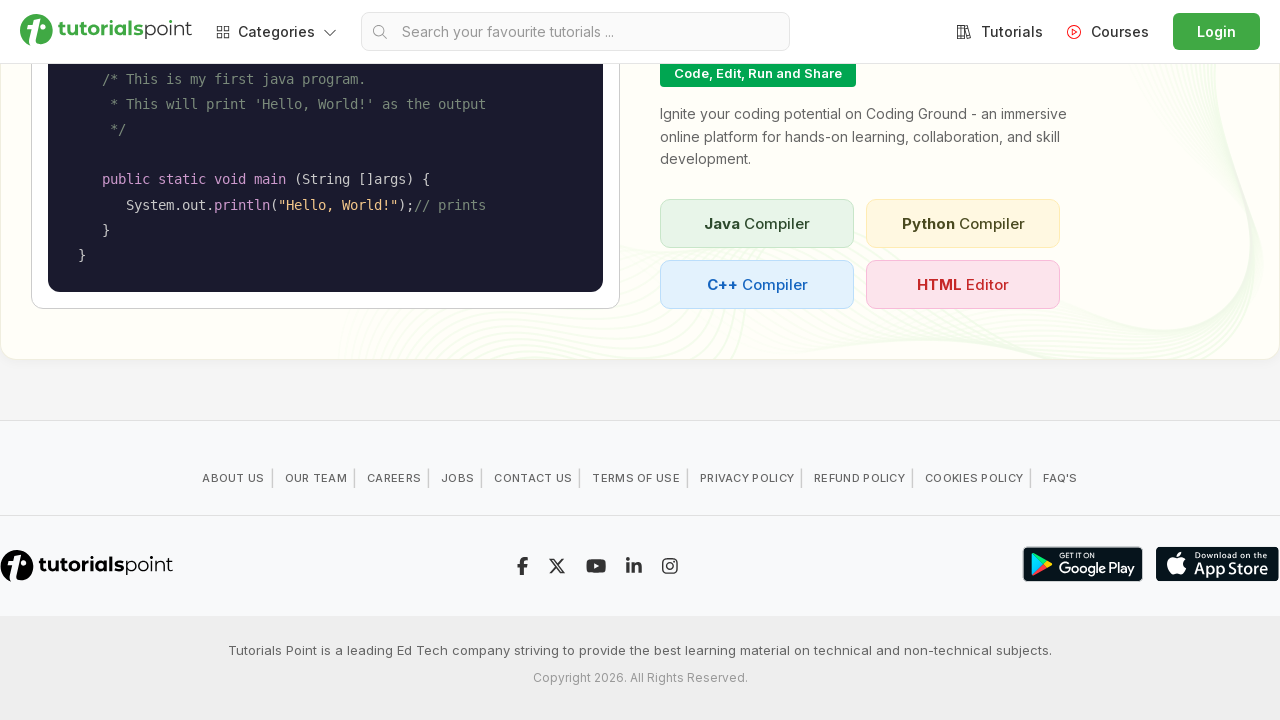